Tests dynamic controls on a page by toggling a checkbox, removing it, enabling a text input field, and entering text

Starting URL: https://the-internet.herokuapp.com/dynamic_controls

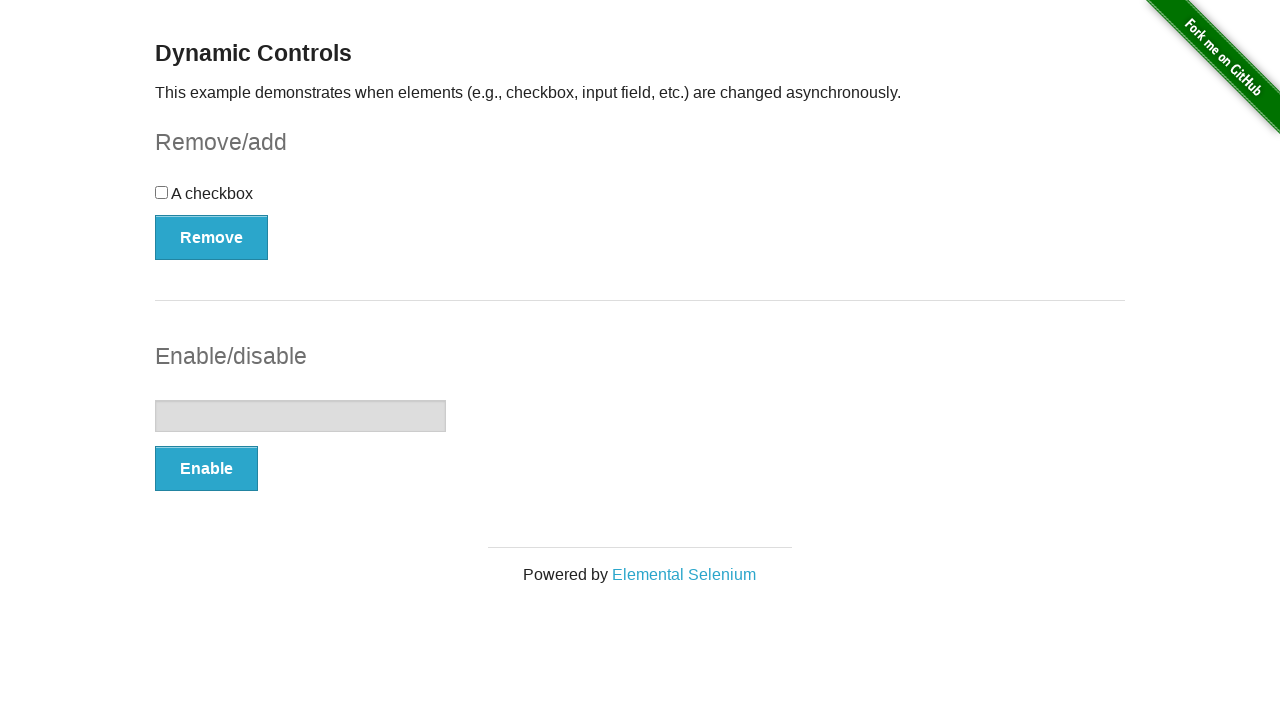

Clicked the checkbox to toggle it at (162, 192) on input[type='checkbox']
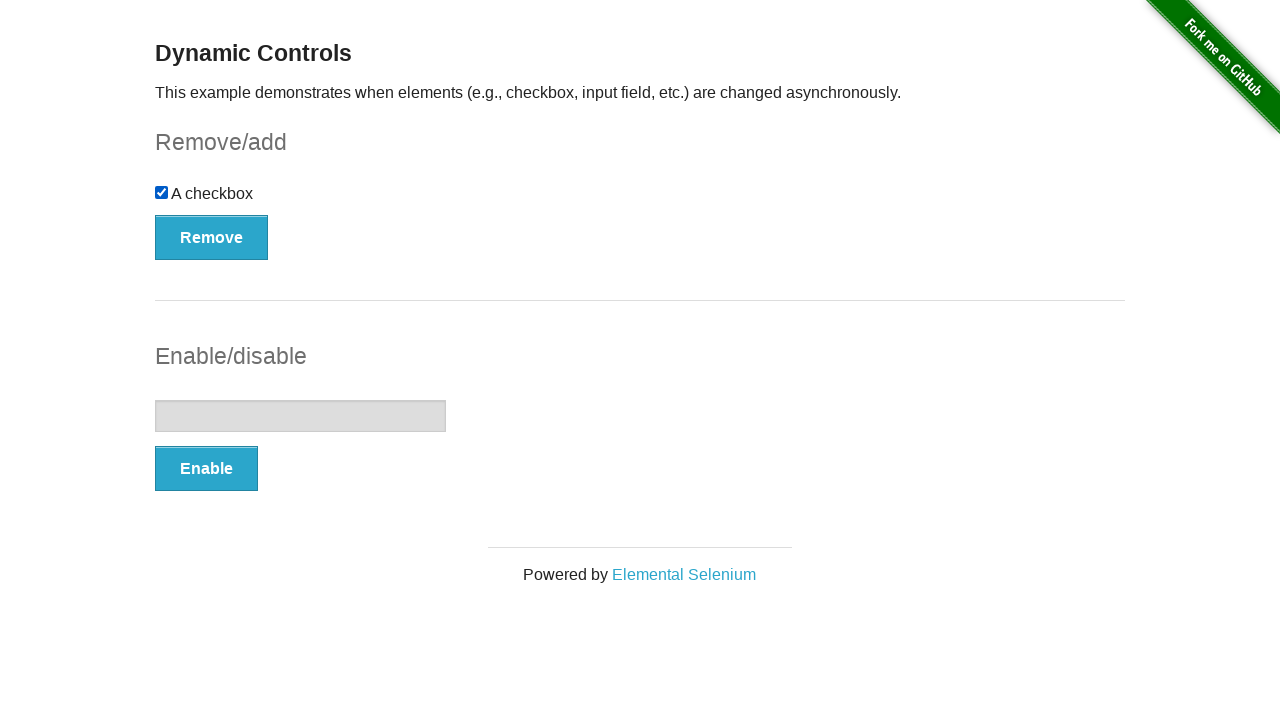

Clicked the Remove button at (212, 237) on button:has-text('Remove')
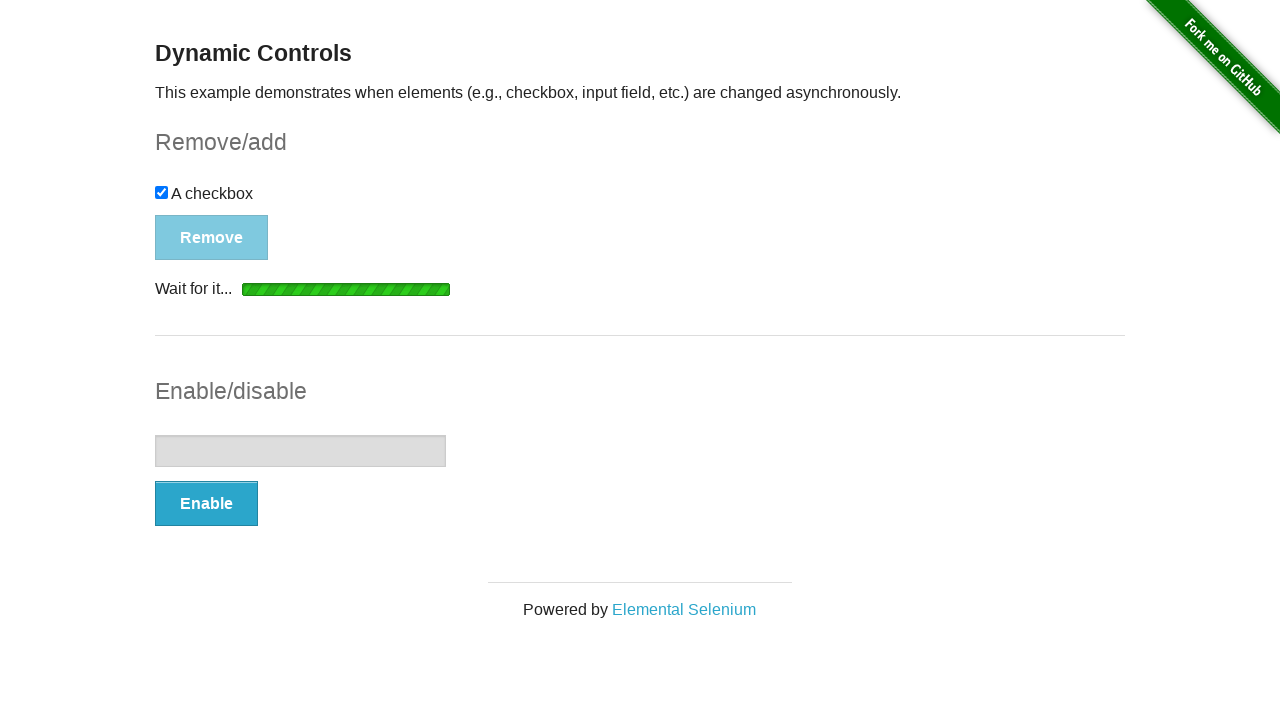

Waited for and confirmed the checkbox was removed with 'It's gone!' message
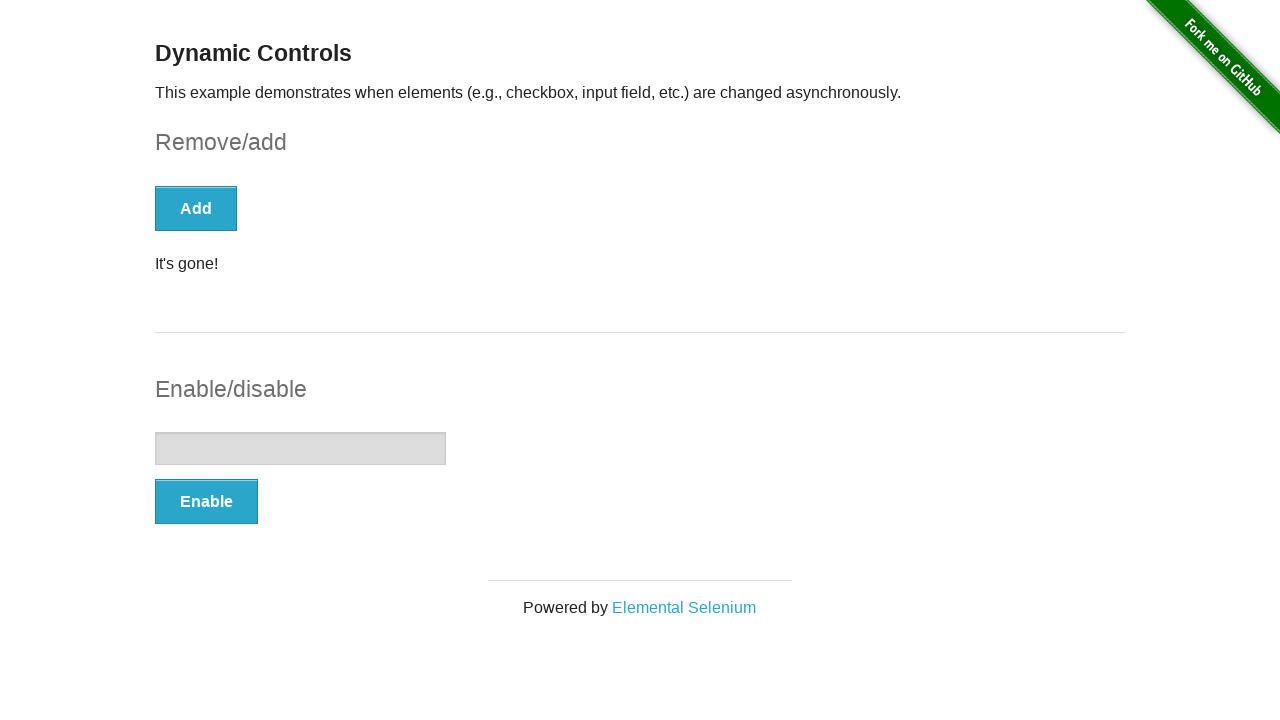

Clicked the Enable button at (206, 501) on button:has-text('Enable')
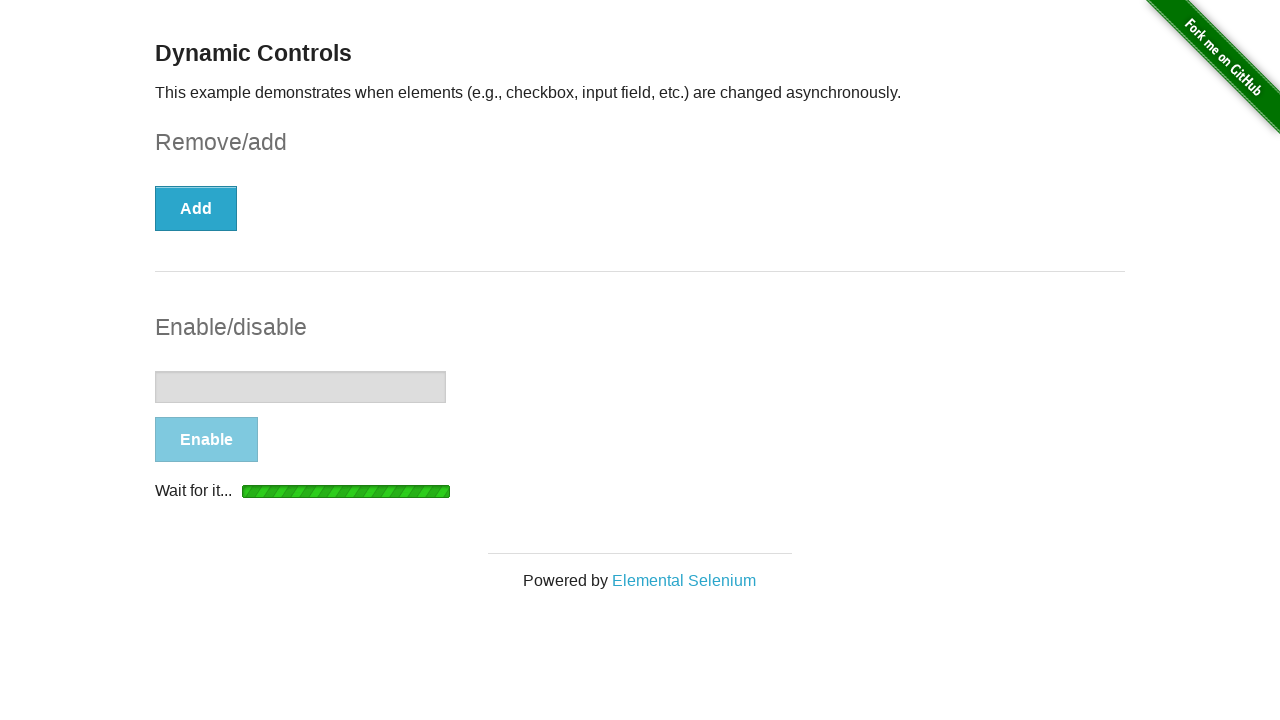

Waited for the text input field to be enabled
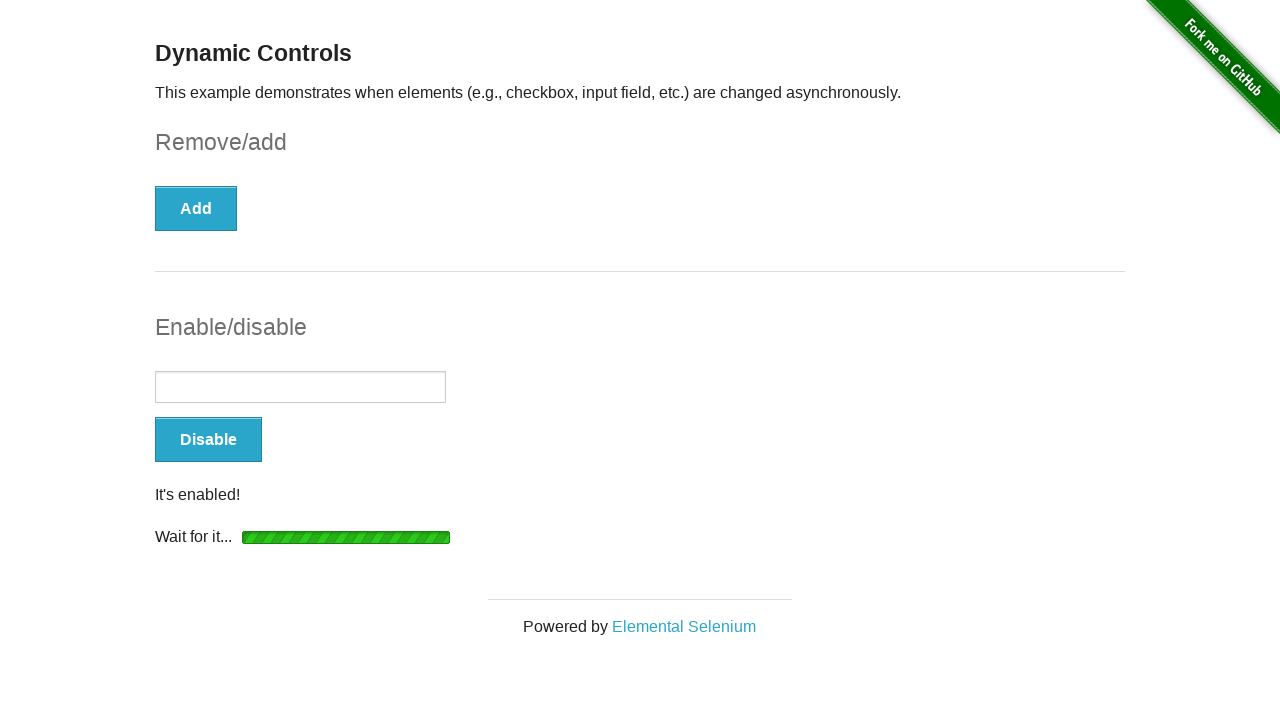

Filled the enabled text input field with 'abracadabra' on input[type='text']
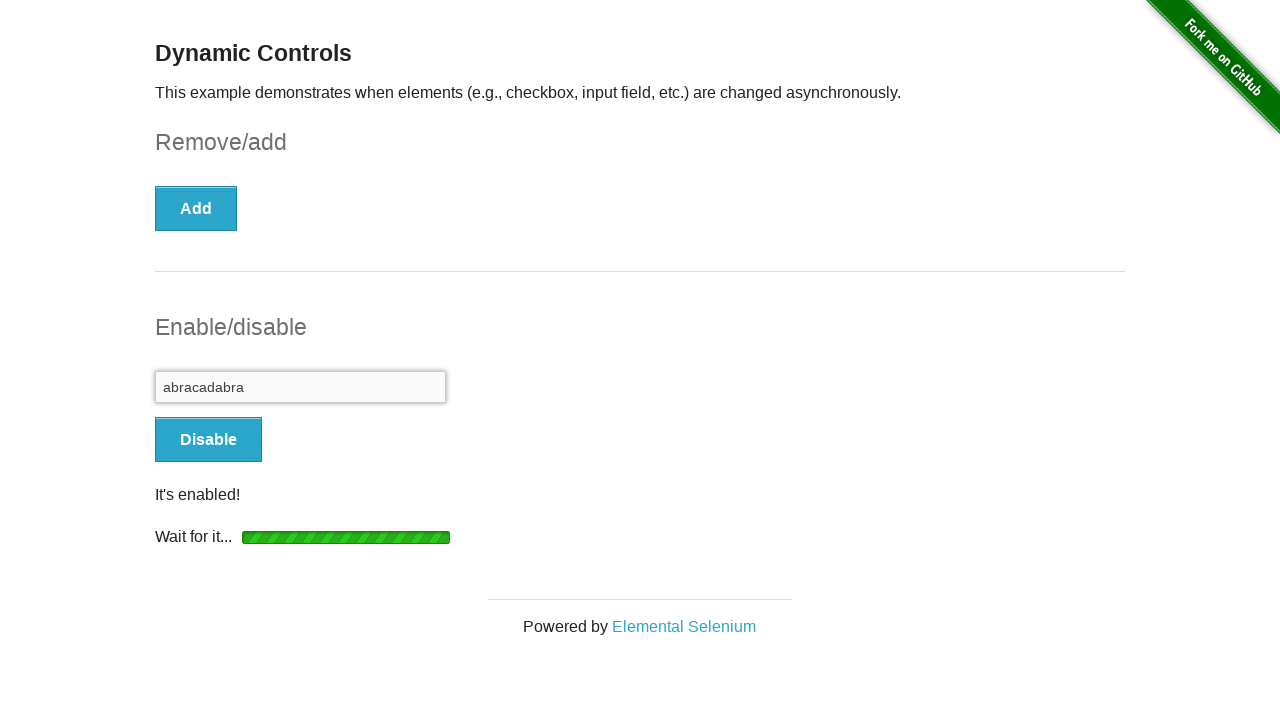

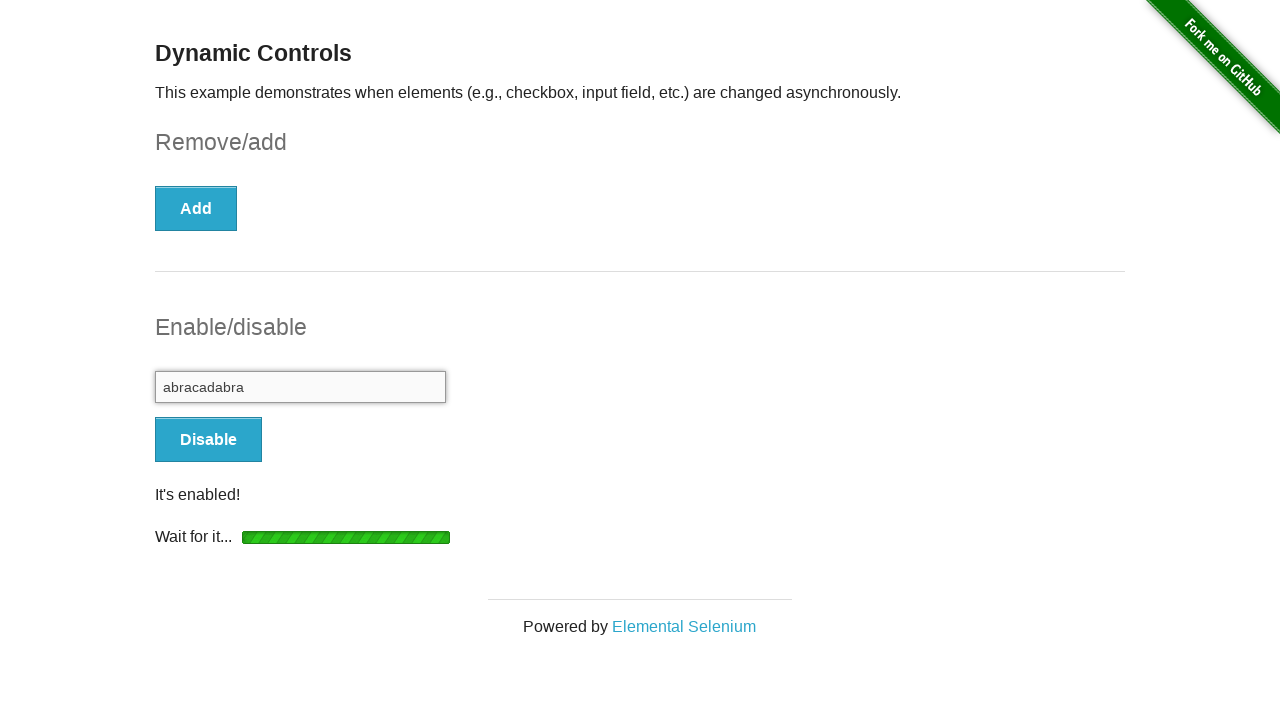